Tests that the todo counter displays the correct number of items as todos are added

Starting URL: https://demo.playwright.dev/todomvc

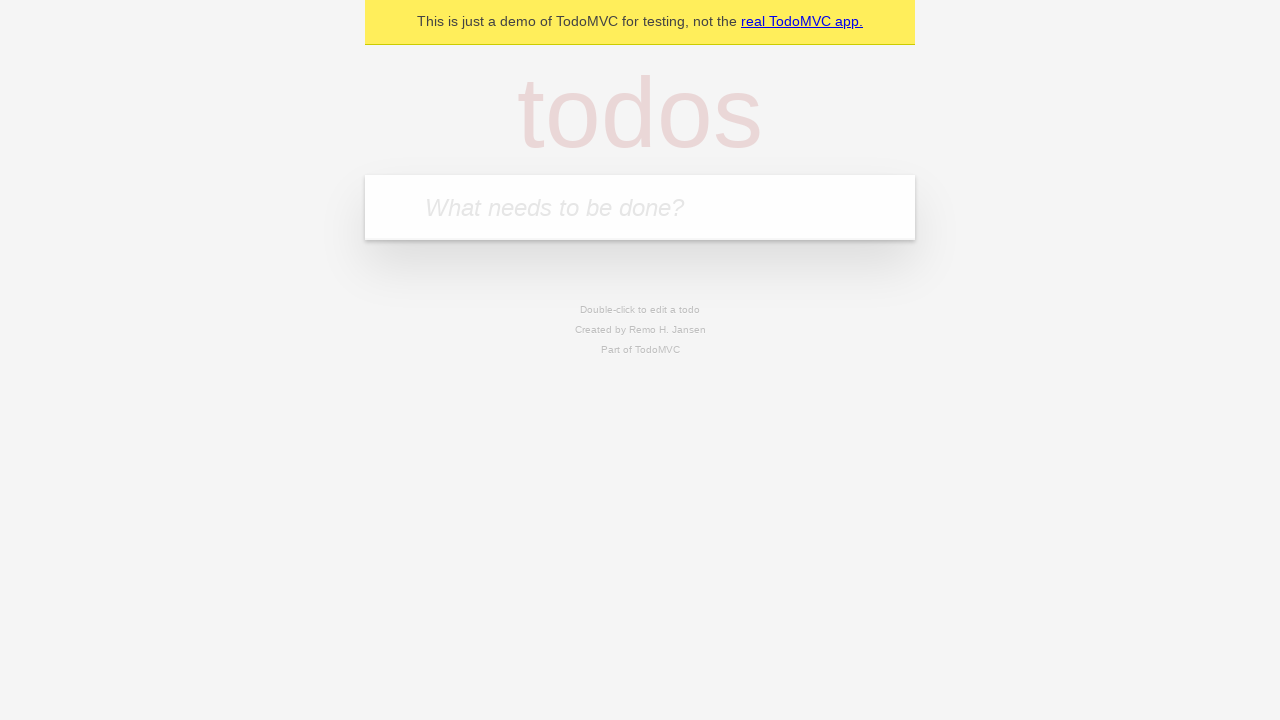

Filled todo input with 'buy some cheese' on internal:attr=[placeholder="What needs to be done?"i]
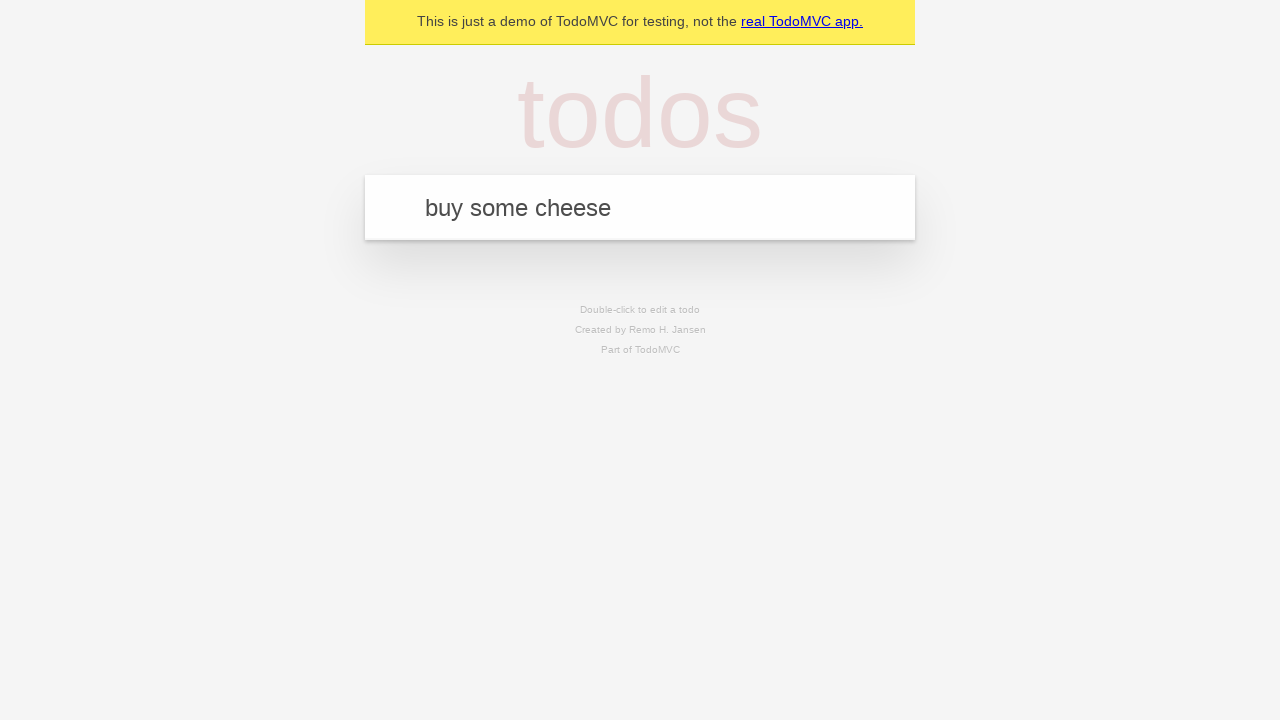

Pressed Enter to add first todo item on internal:attr=[placeholder="What needs to be done?"i]
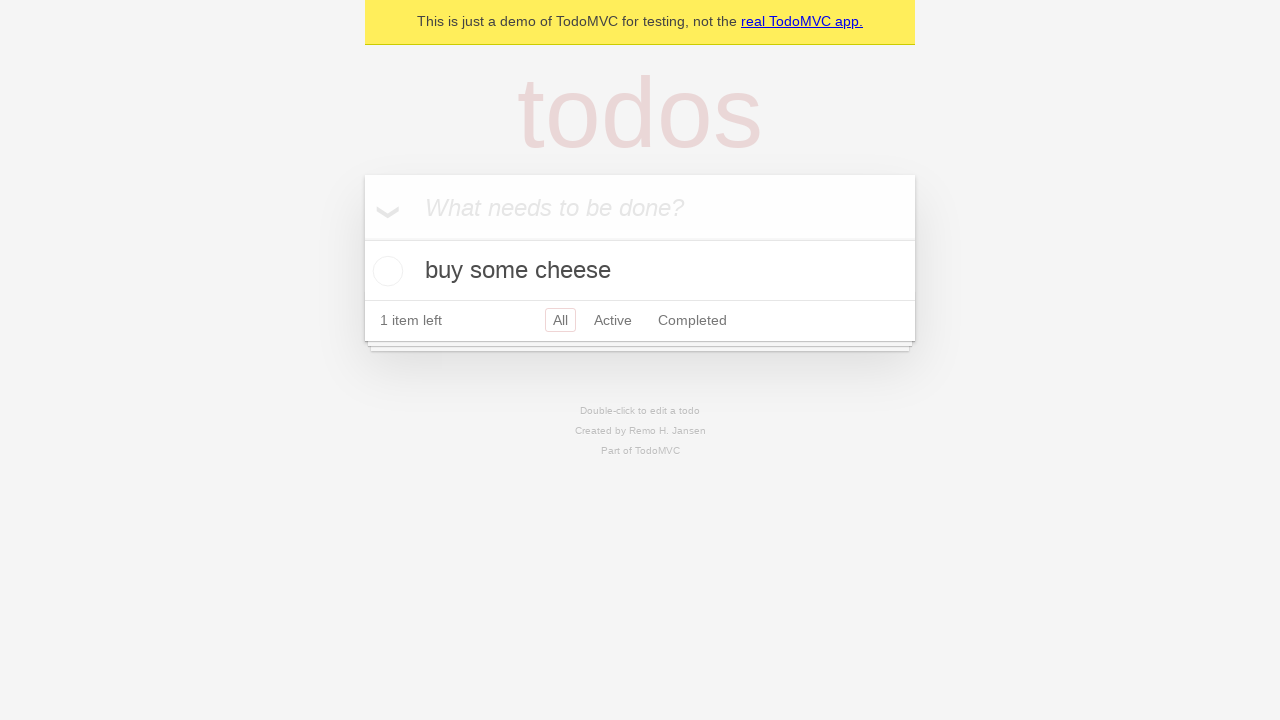

Waited for todo counter to update after adding first item
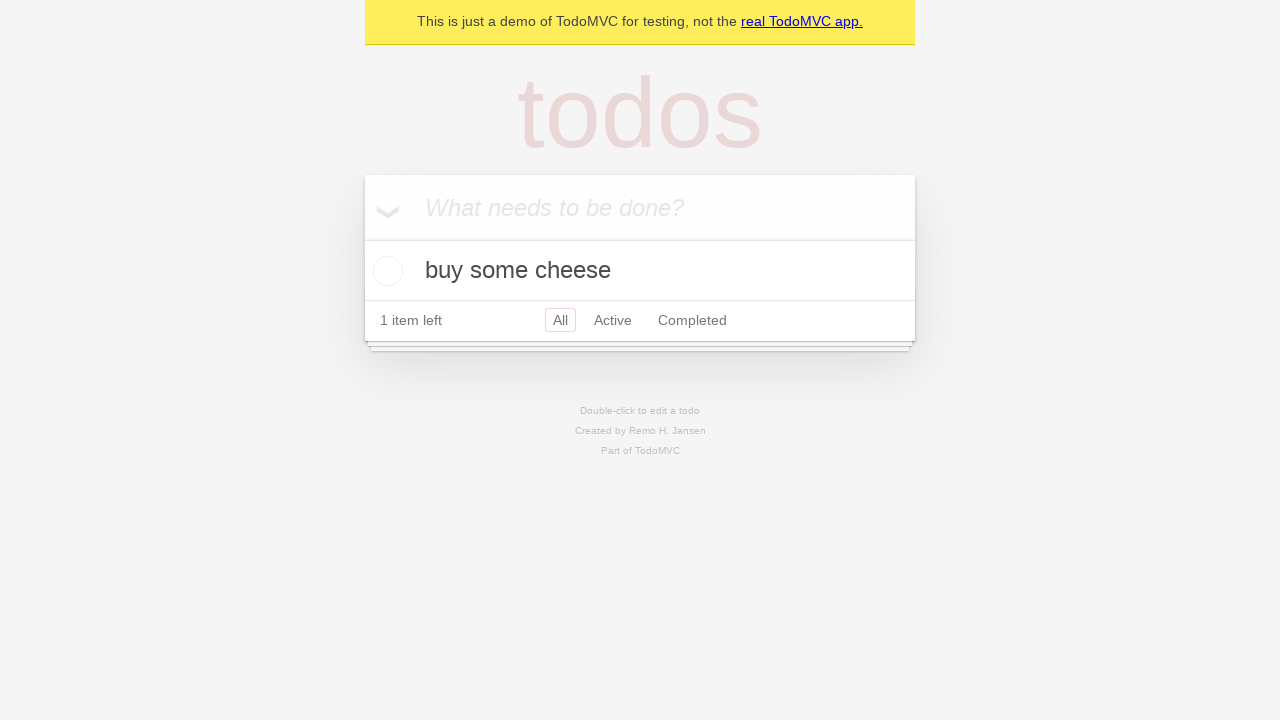

Filled todo input with 'feed the cat' on internal:attr=[placeholder="What needs to be done?"i]
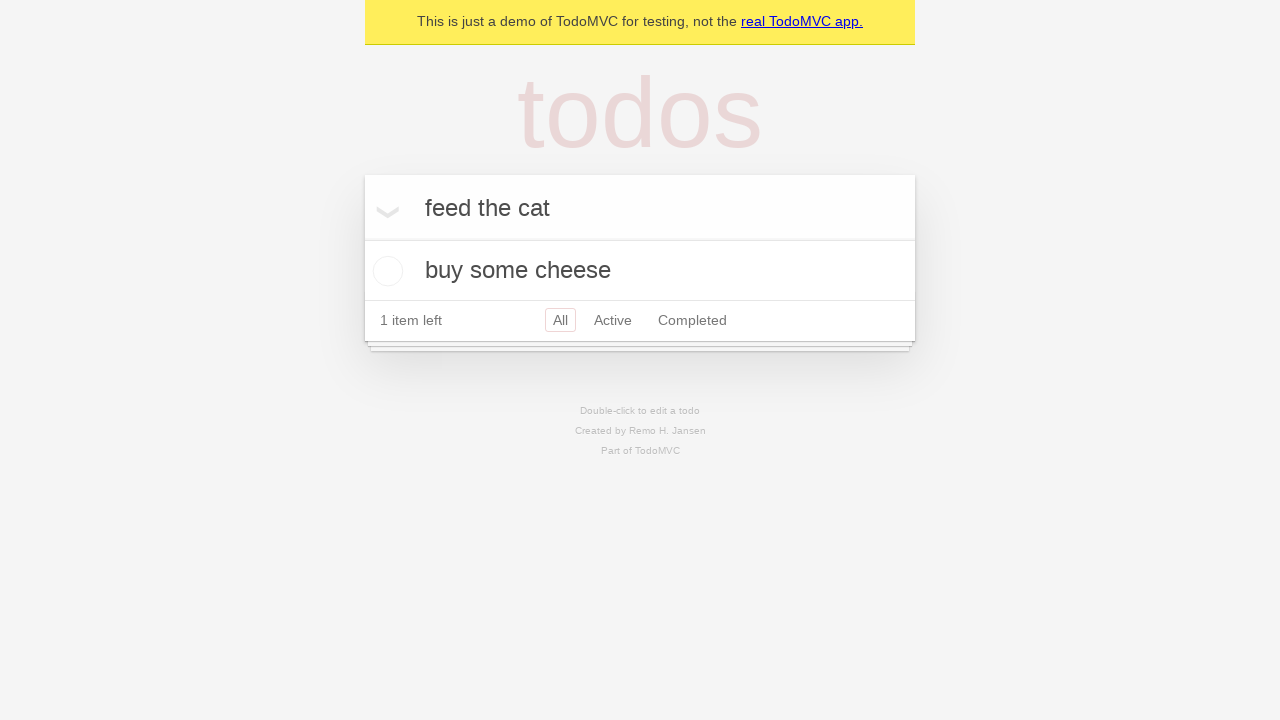

Pressed Enter to add second todo item on internal:attr=[placeholder="What needs to be done?"i]
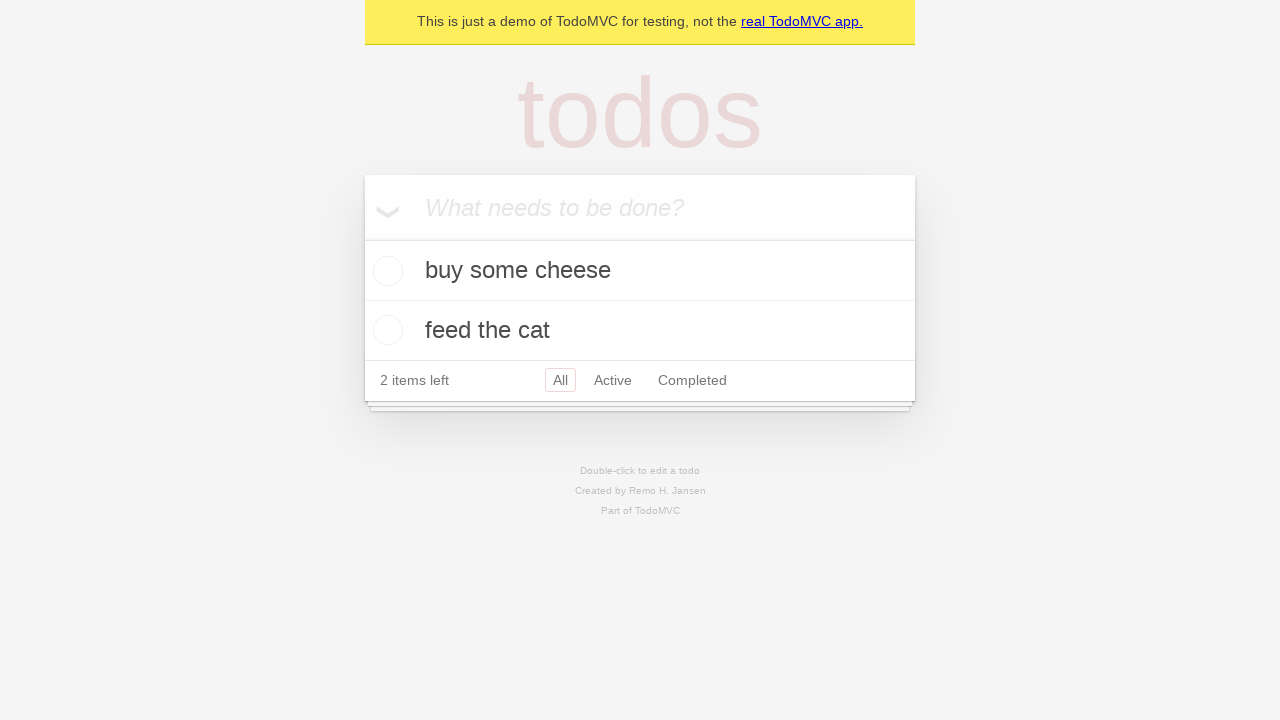

Waited for todo counter to update after adding second item
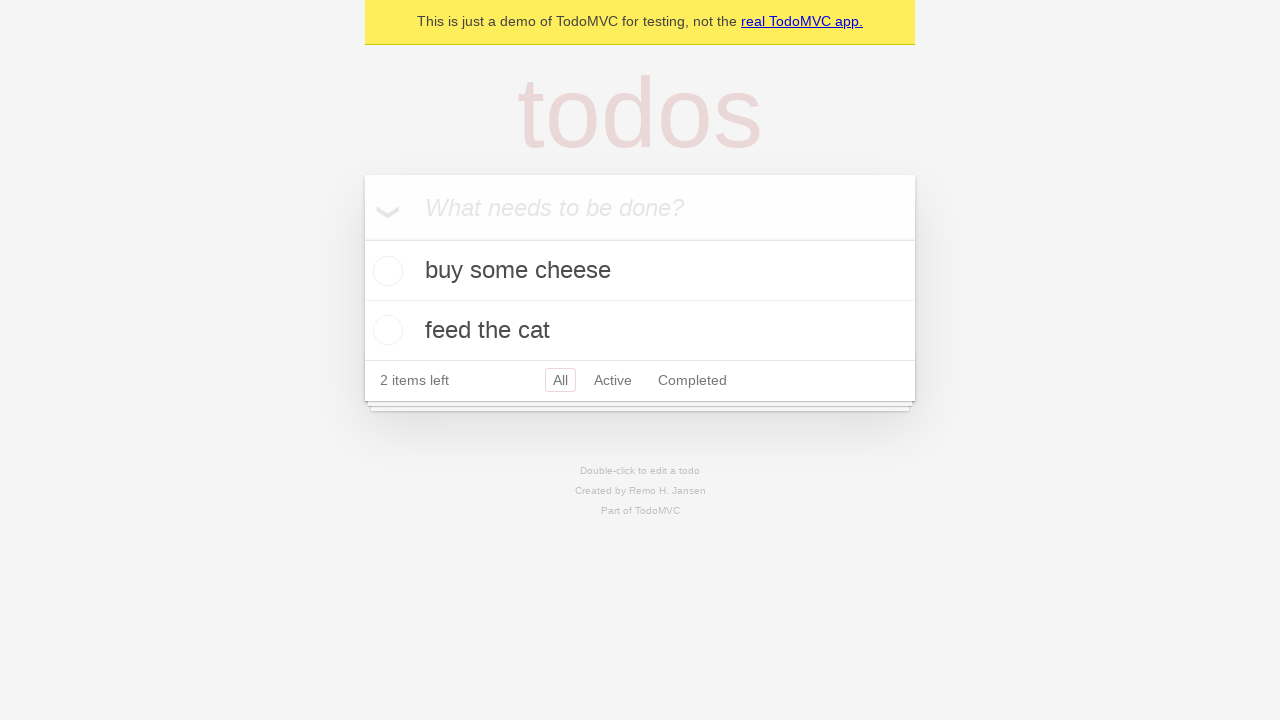

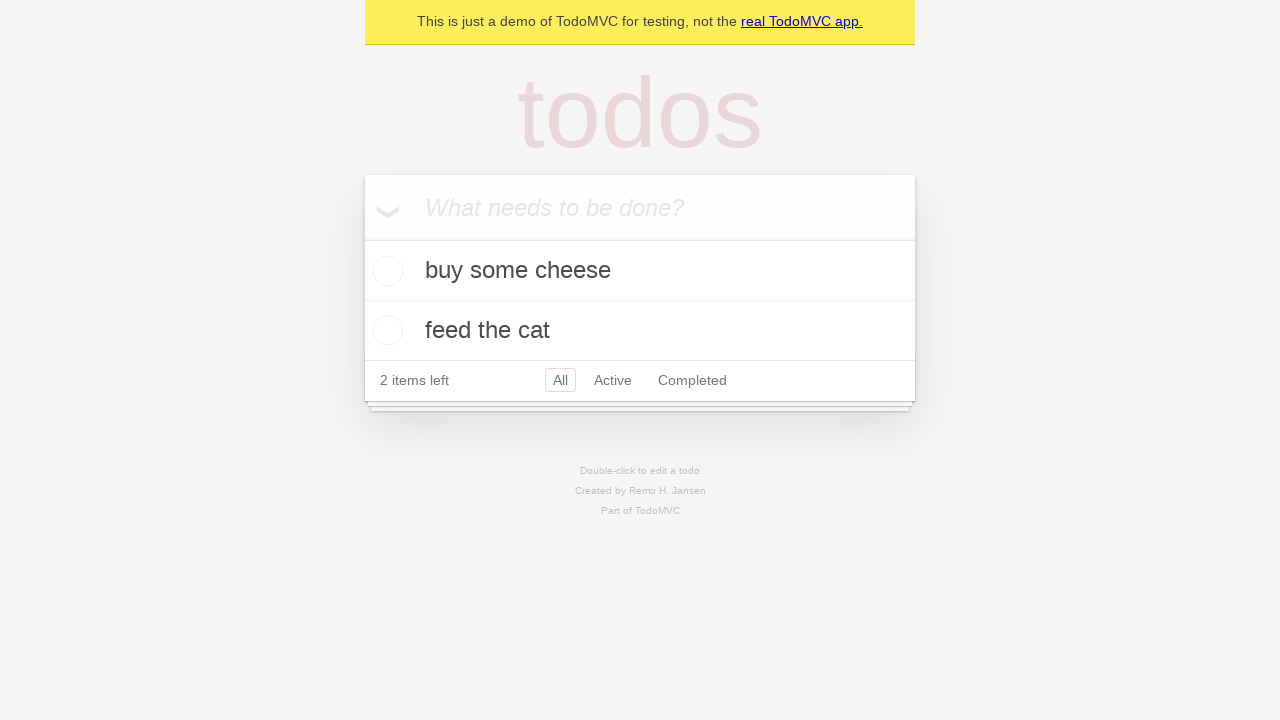